Tests drag and drop functionality by dragging an element to different drop zones on the page

Starting URL: https://v1.training-support.net/selenium/drag-drop

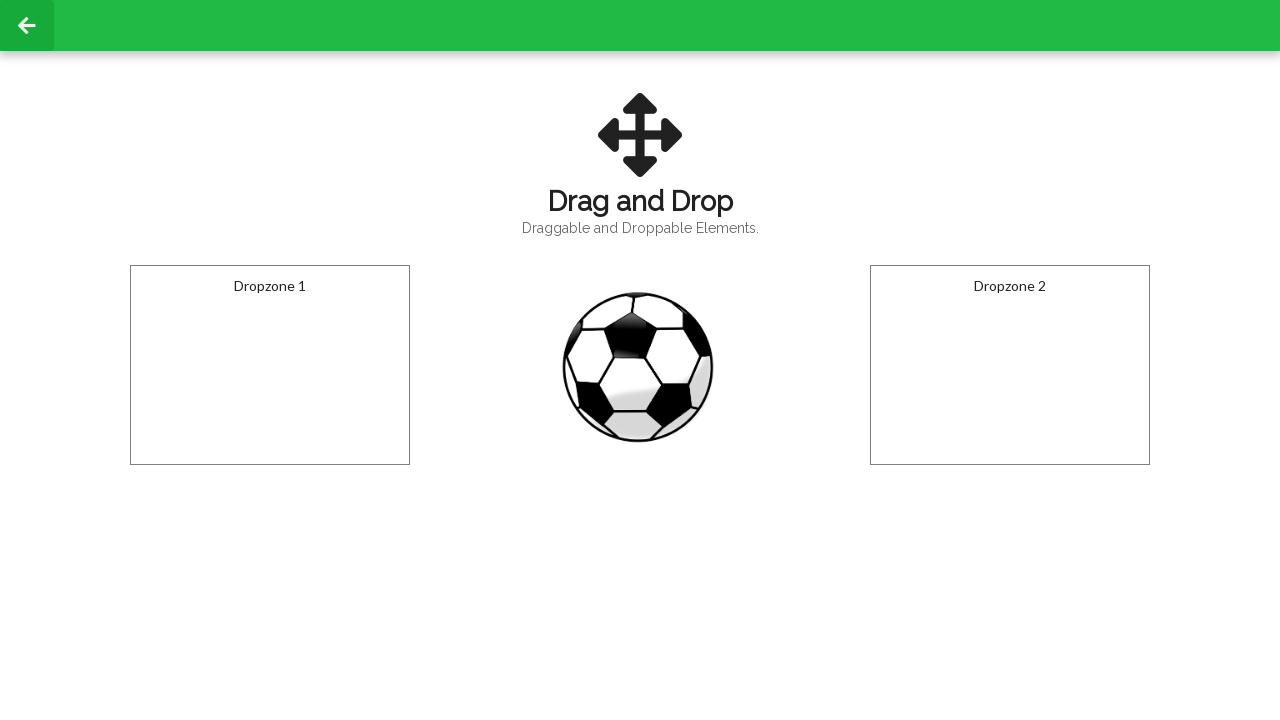

Located draggable football element
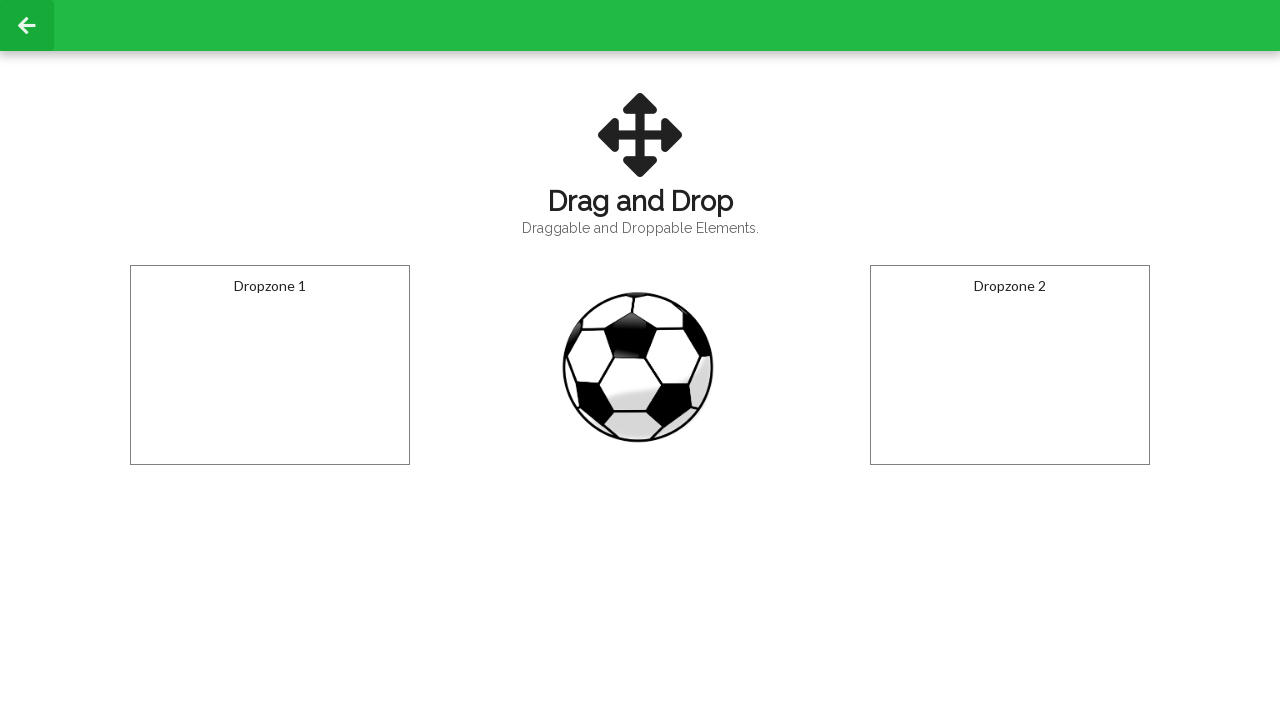

Located first drop zone
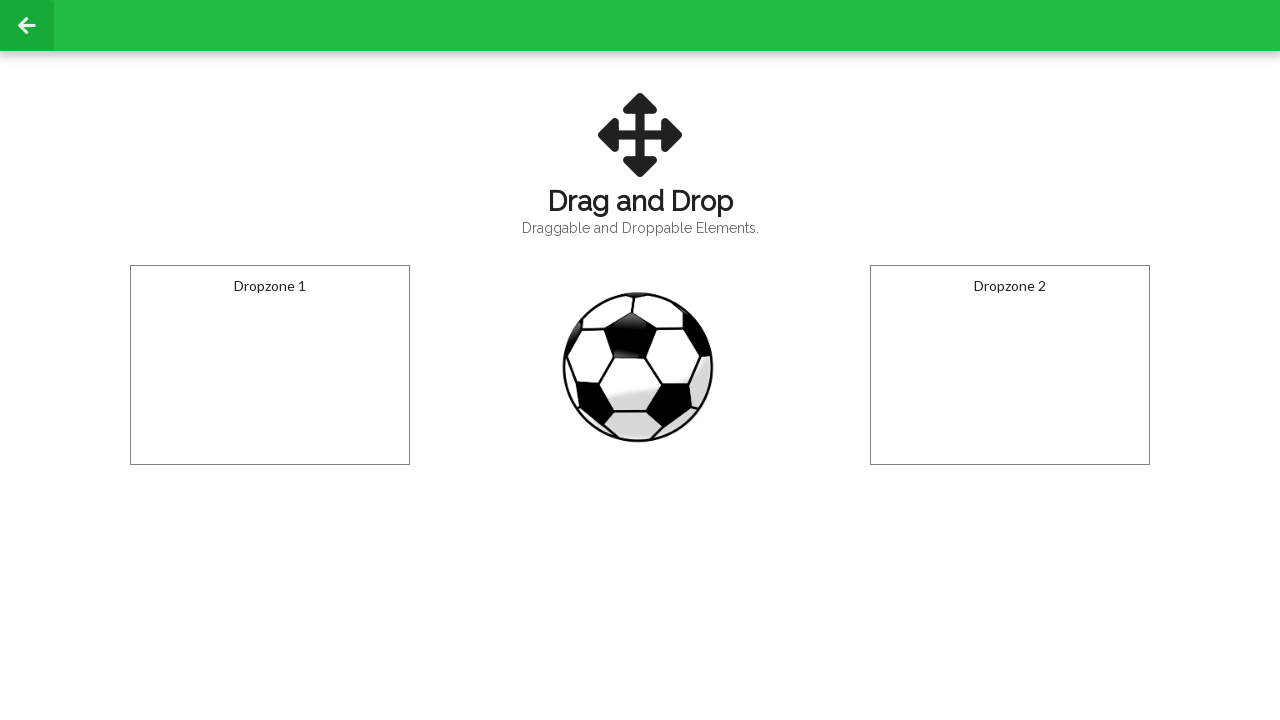

Located second drop zone
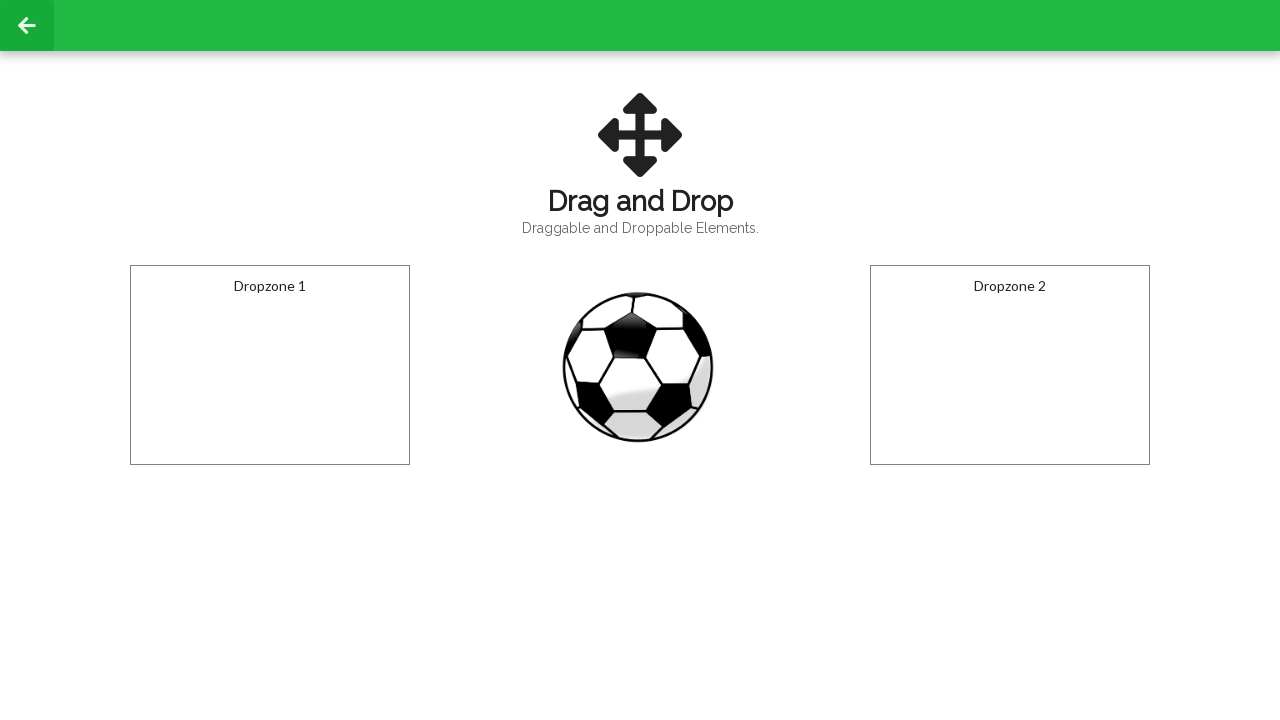

Dragged football element to first drop zone at (270, 365)
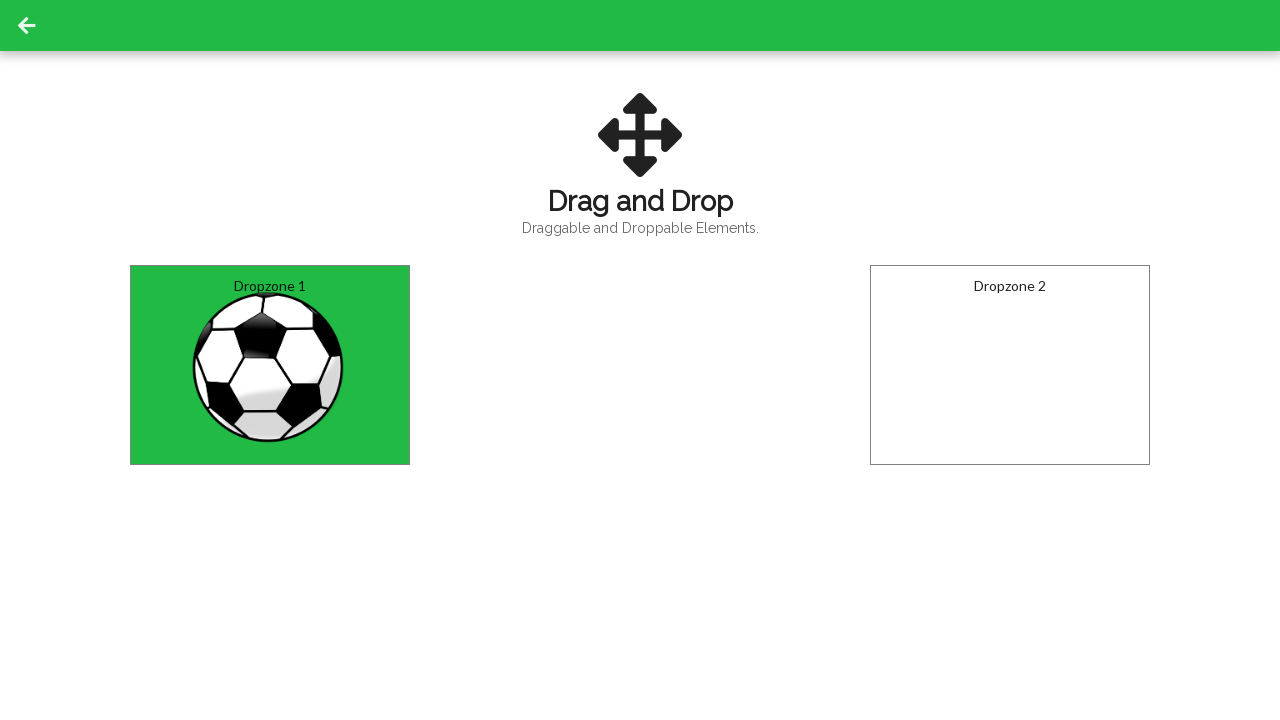

Waited for drag and drop animation to complete
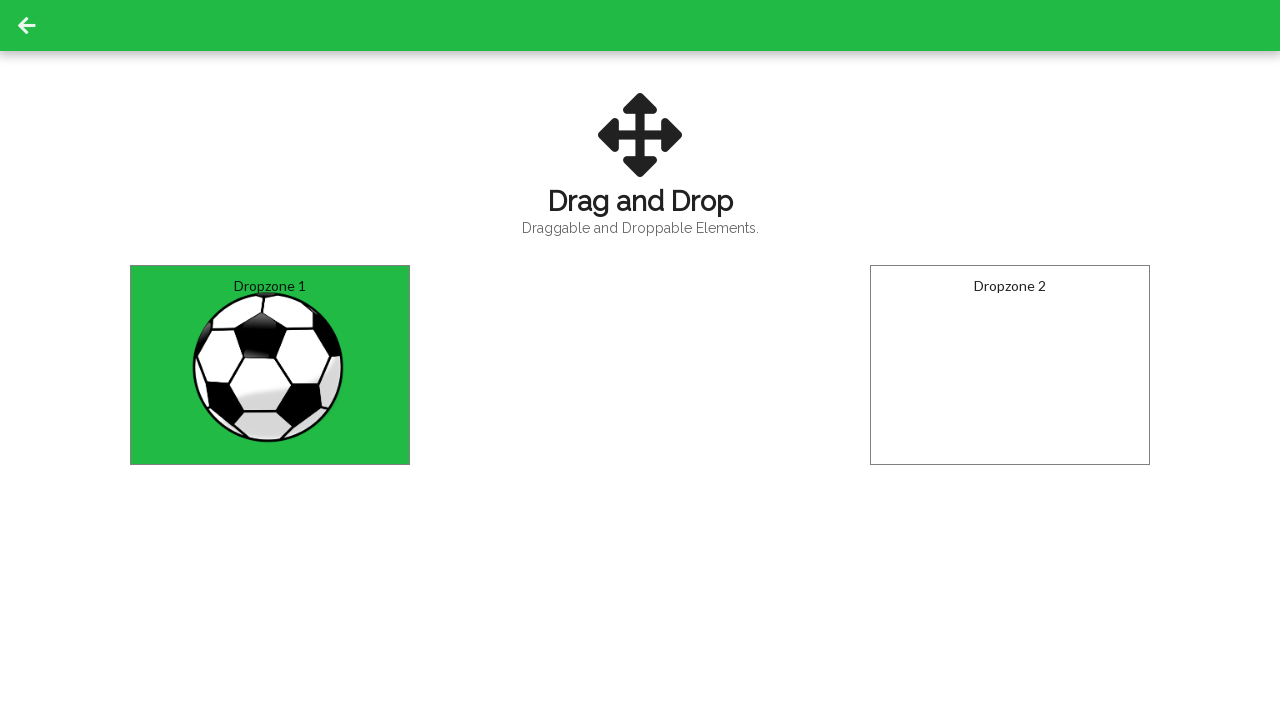

Dragged football element to second drop zone at (1010, 365)
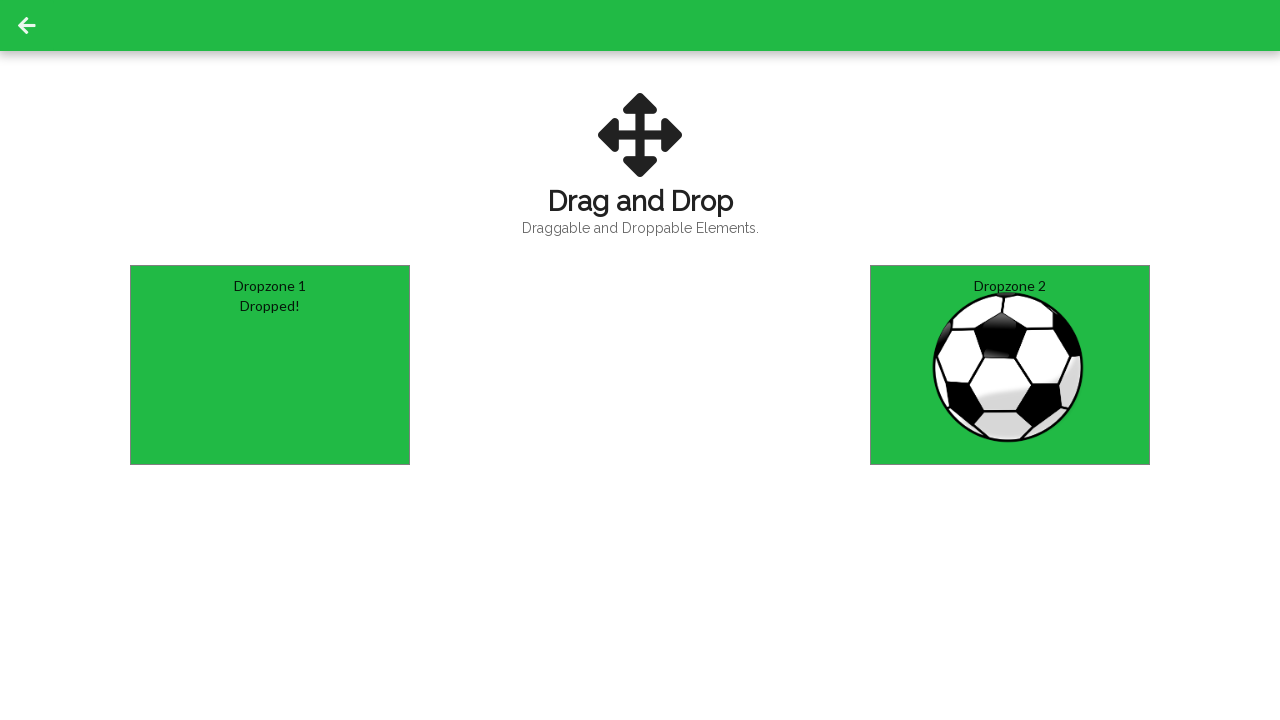

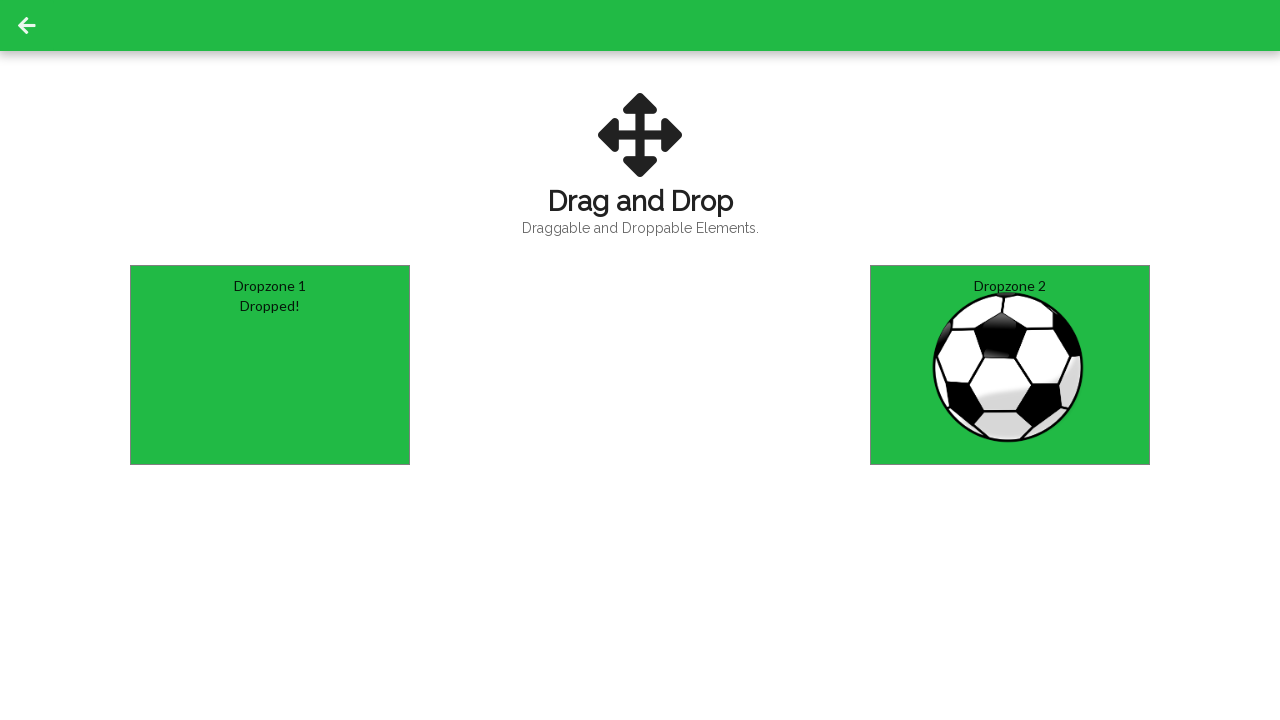